Tests dynamically loaded page elements by navigating through the dynamic loading section, clicking start, and waiting for content to appear

Starting URL: https://the-internet.herokuapp.com/

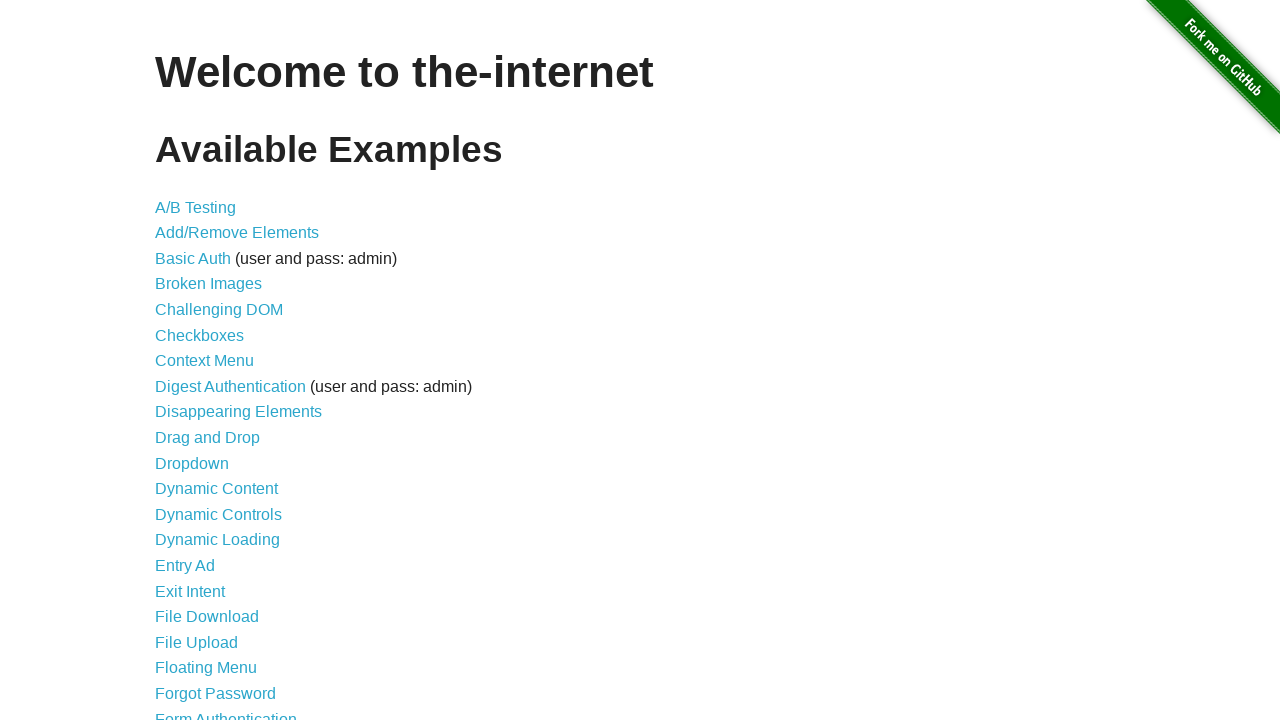

Dynamic loading link became visible
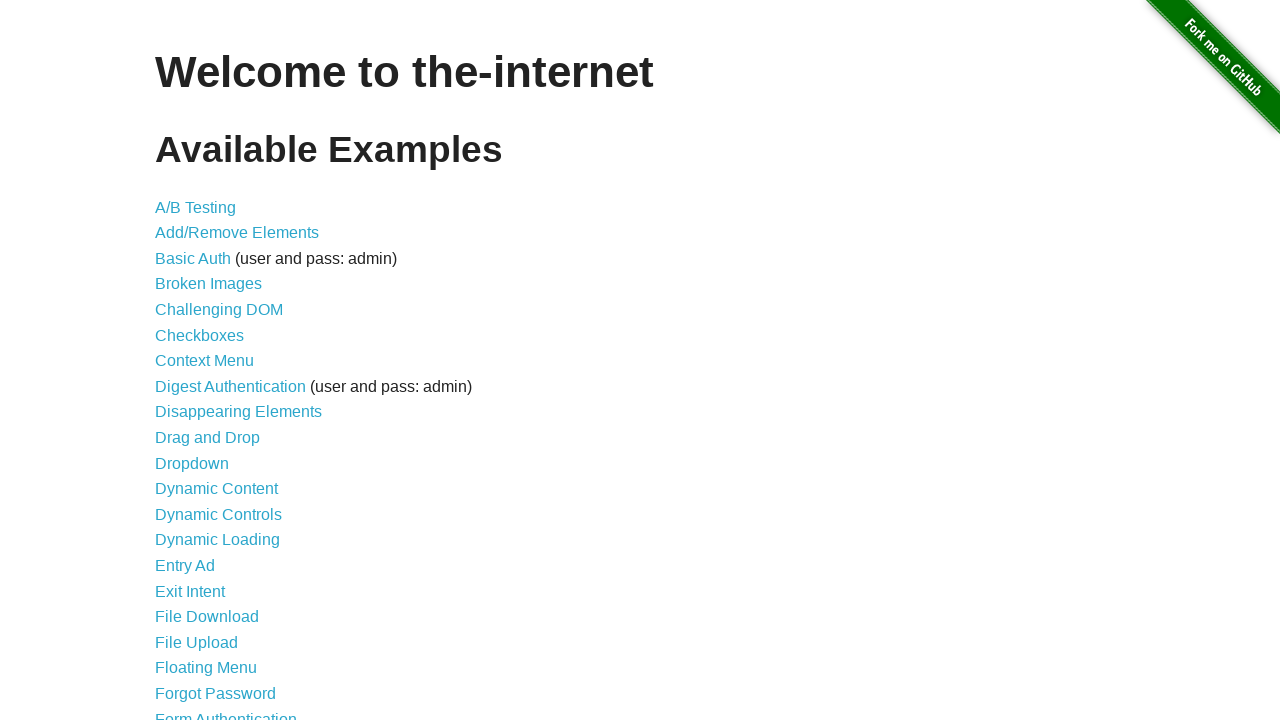

Clicked Dynamic Loading link at (218, 540) on xpath=//a[@href='/dynamic_loading']
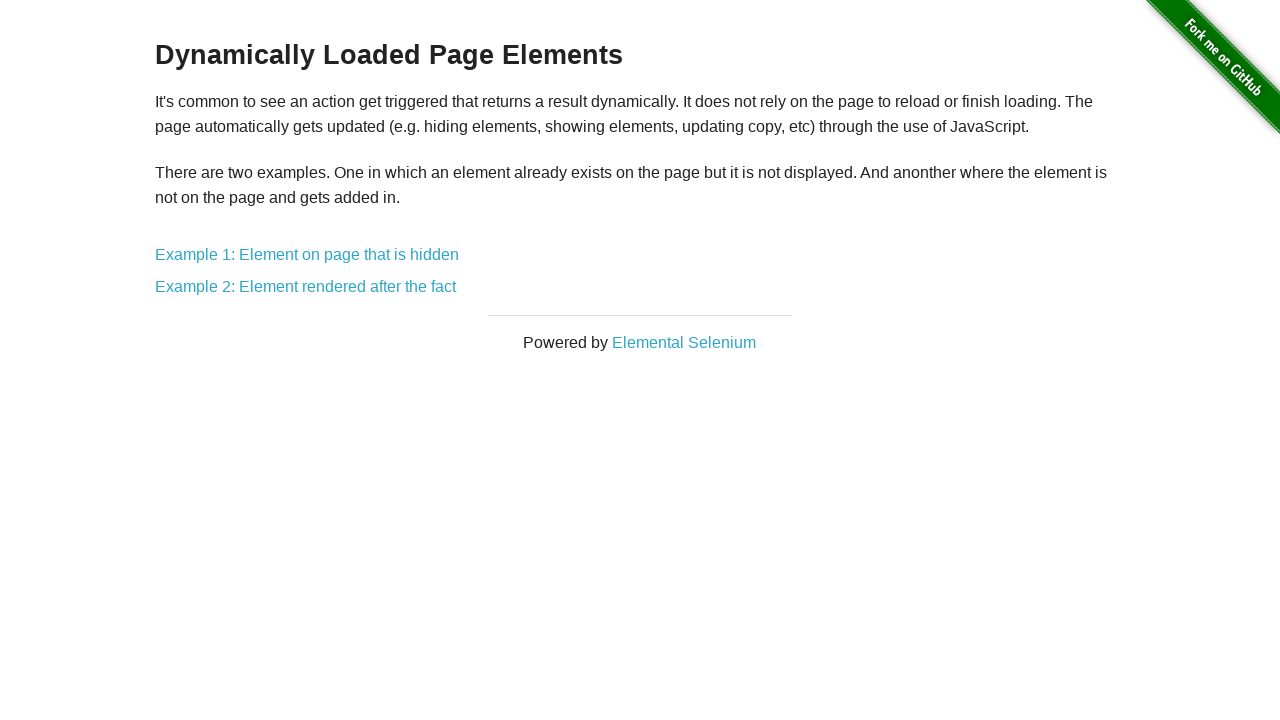

Clicked Example 1 link at (307, 255) on xpath=//a[@href='/dynamic_loading/1']
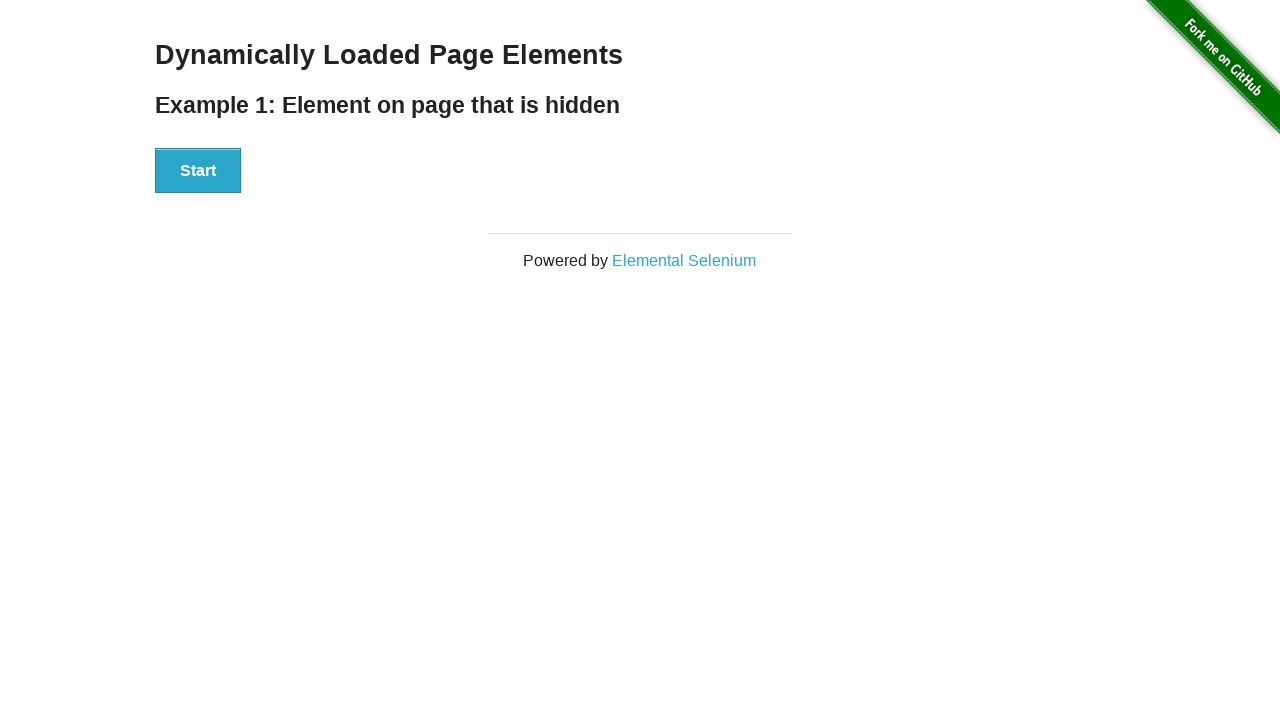

Clicked Start button to trigger dynamic loading at (198, 171) on xpath=//div[@id='start']/button
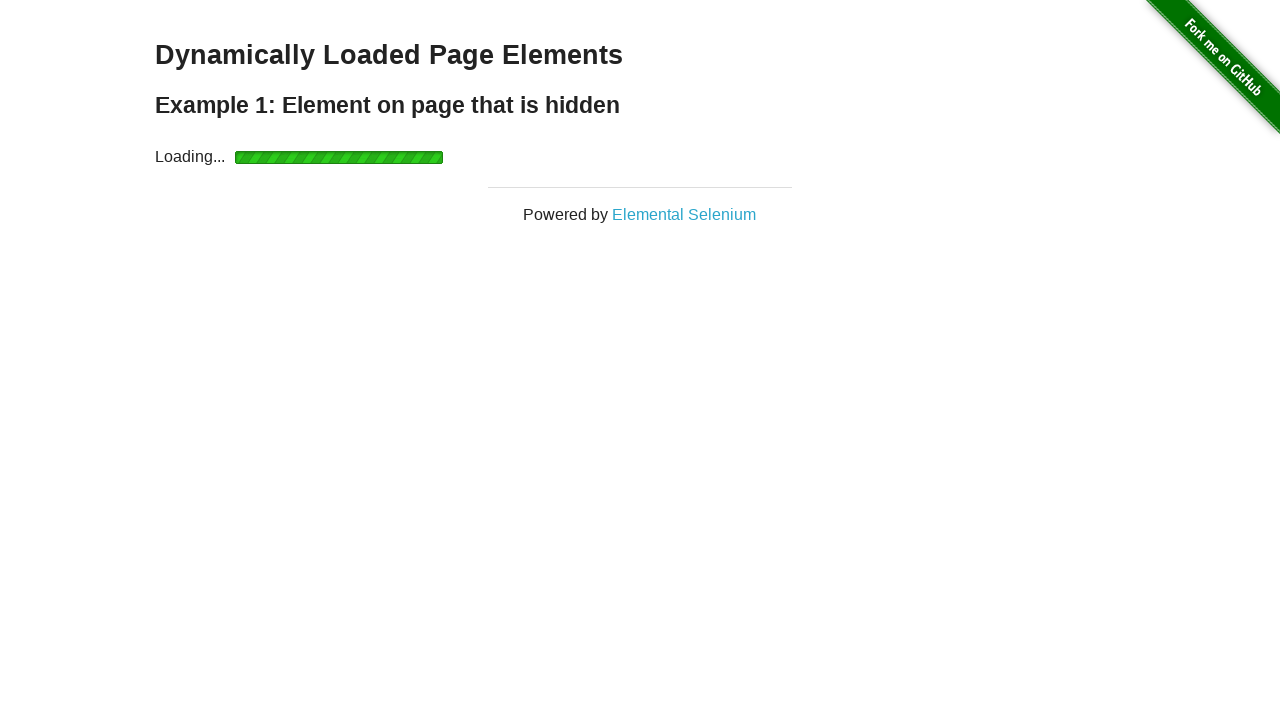

Dynamically loaded content appeared with finish element
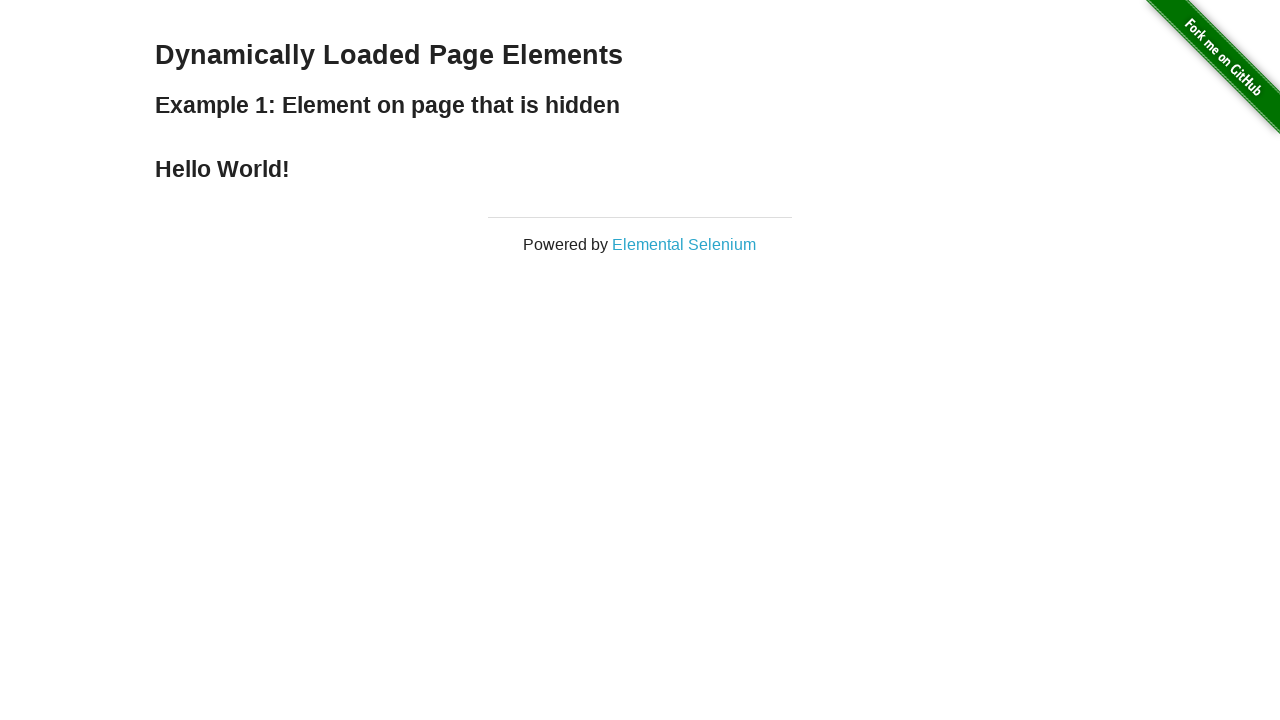

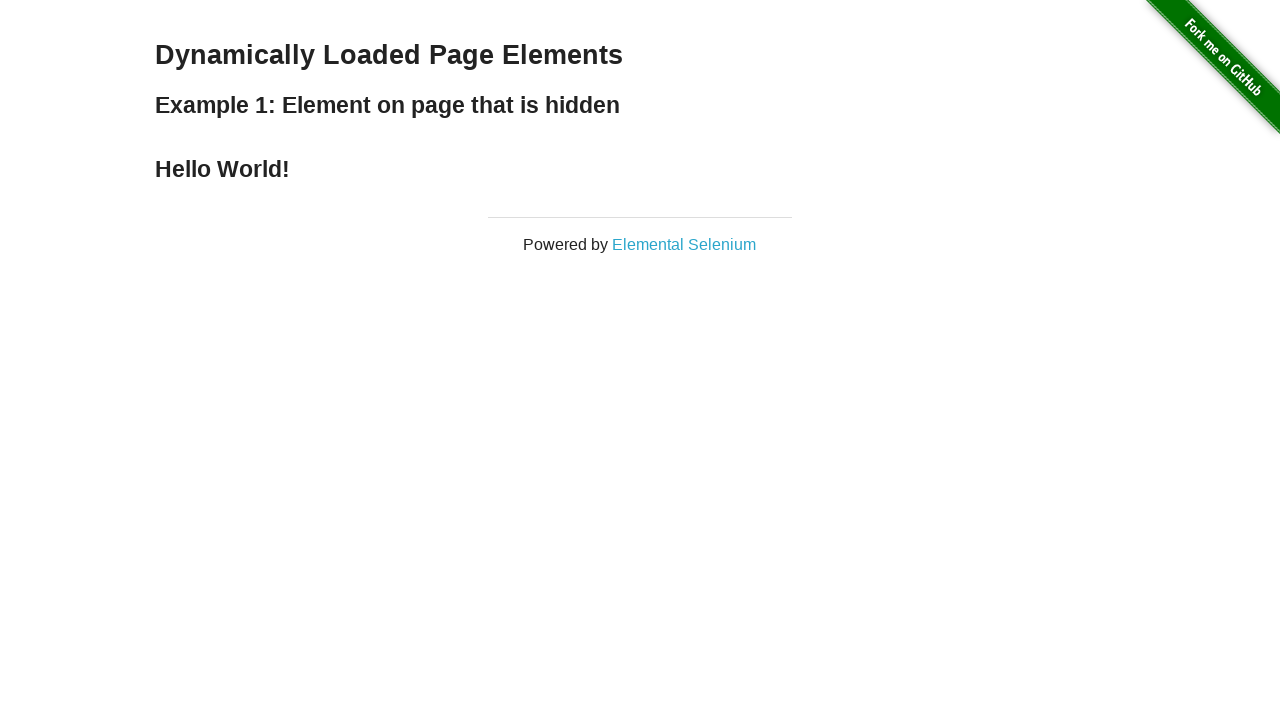